Opens the DataCamp Git Push/Pull tutorial page and verifies it loads successfully

Starting URL: https://www.datacamp.com/tutorial/git-push-pull

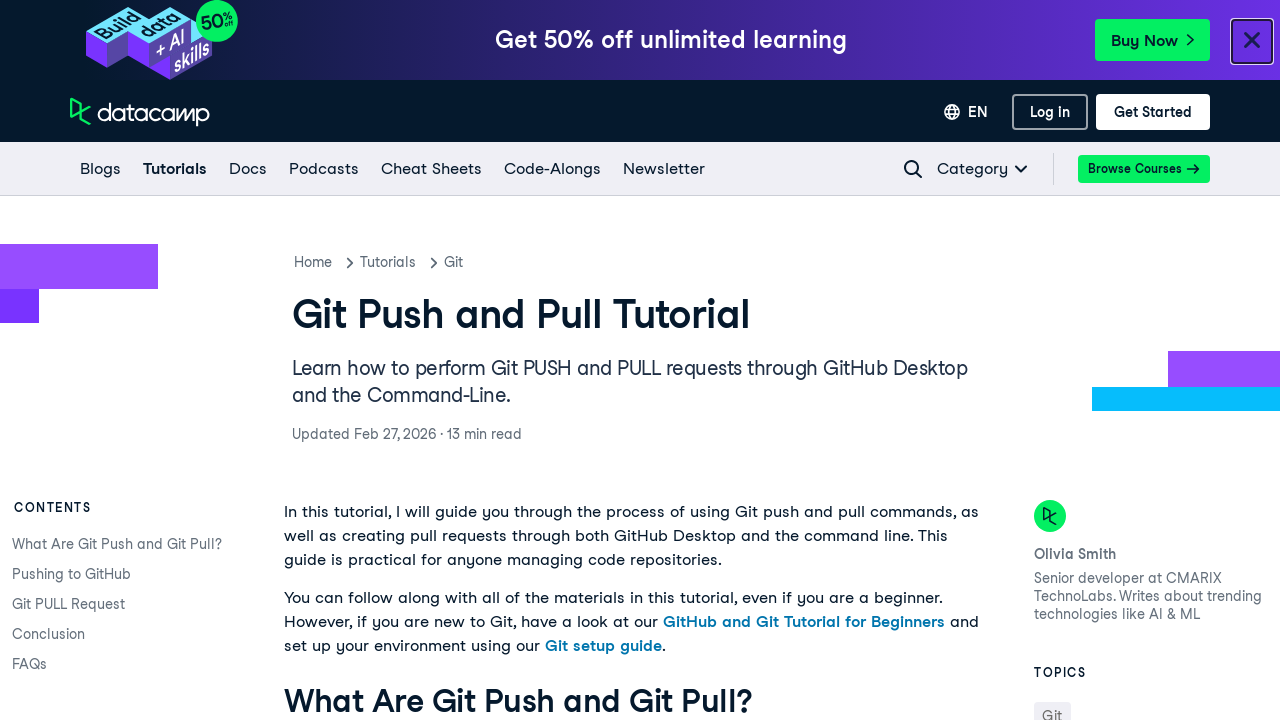

Waited for page DOM to fully load
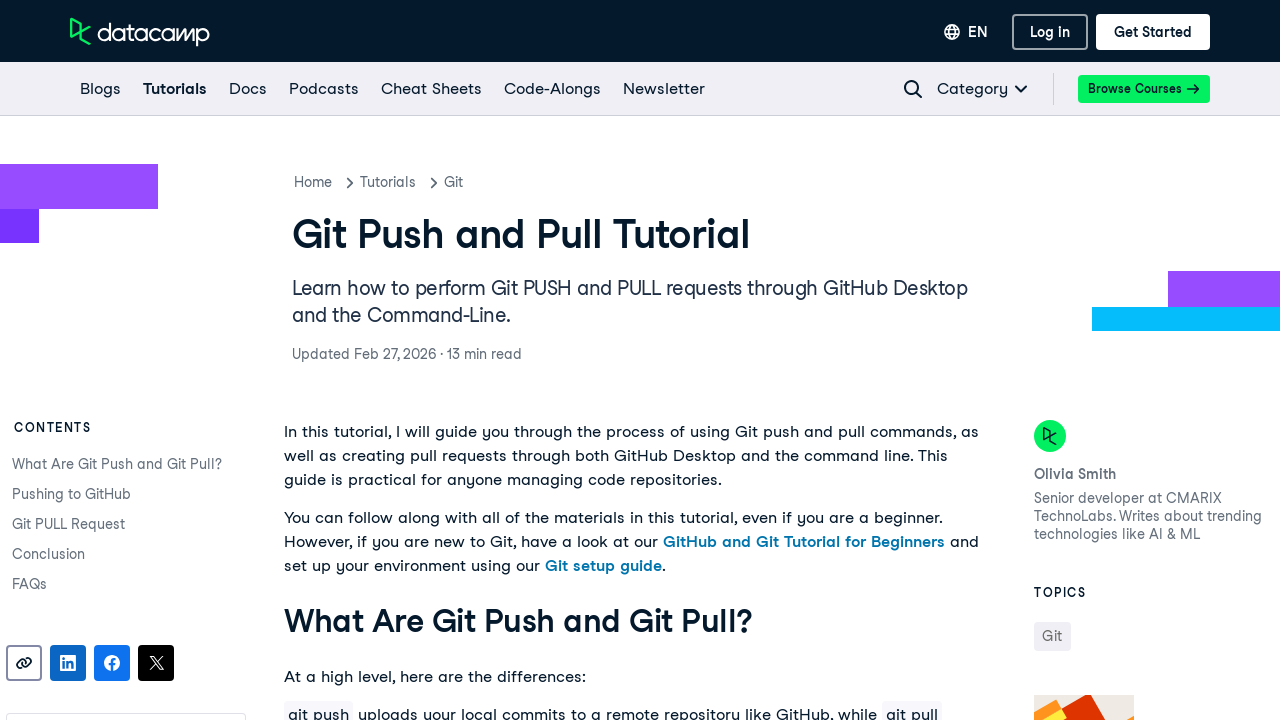

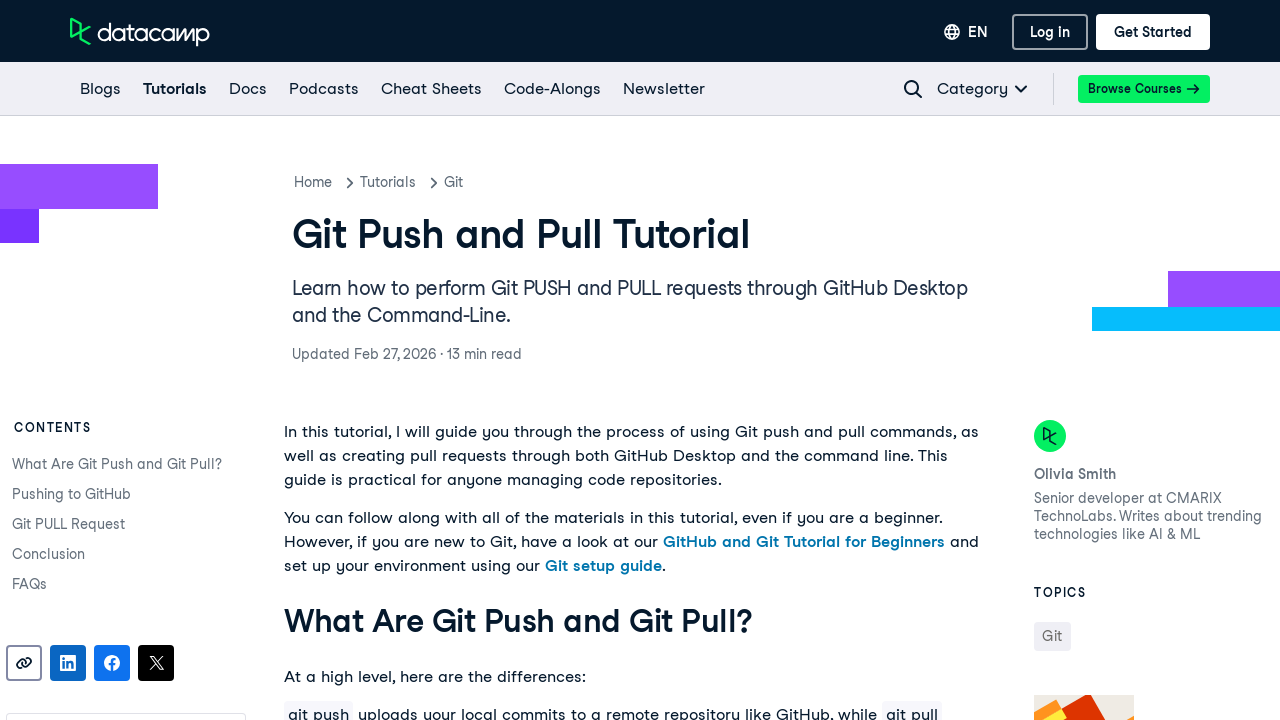